Tests page refresh functionality by comparing page titles before and after refresh on Walla news site

Starting URL: http://www.walla.co.il/

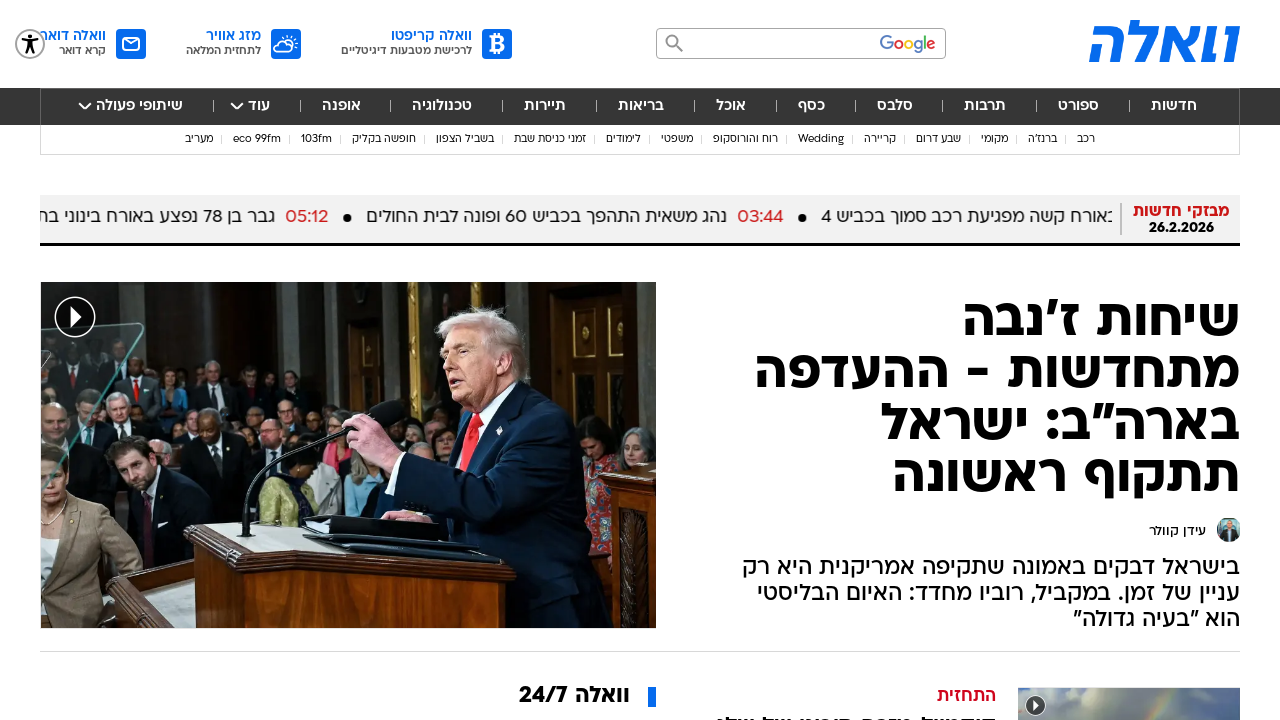

Retrieved initial page title from Walla news site
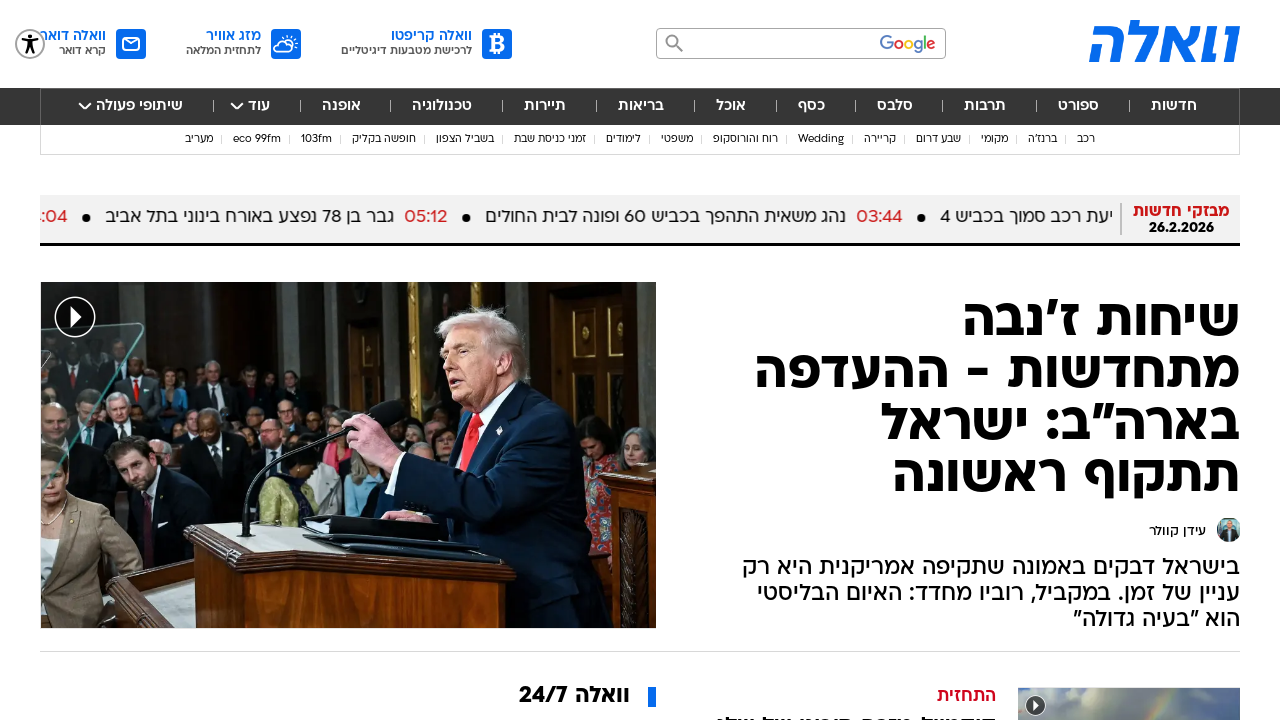

Refreshed the page
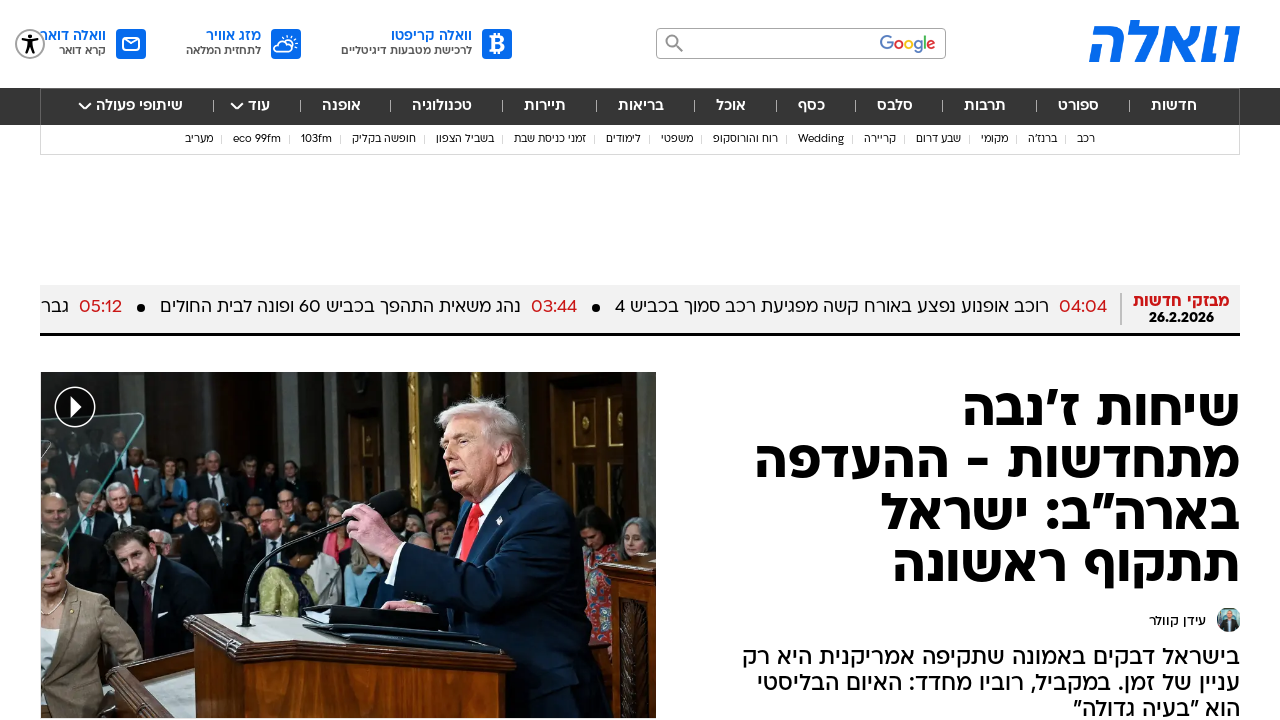

Retrieved page title after refresh
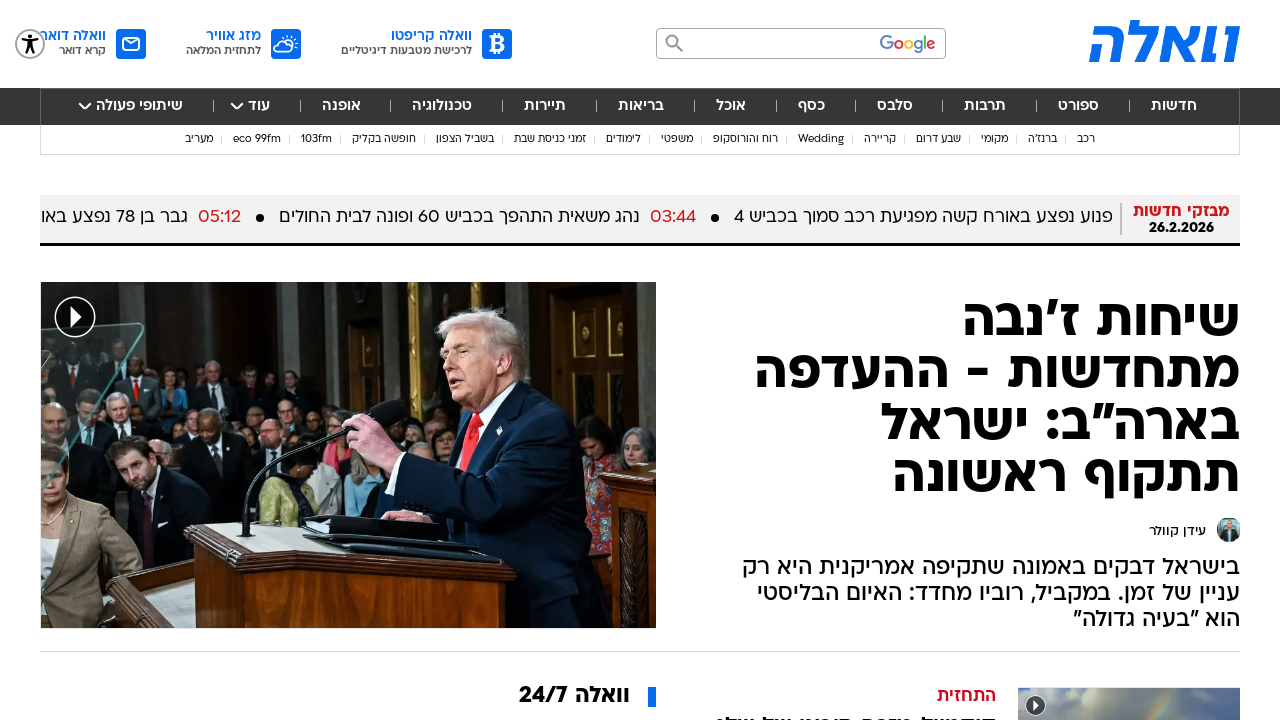

Verified that page title remained the same after refresh
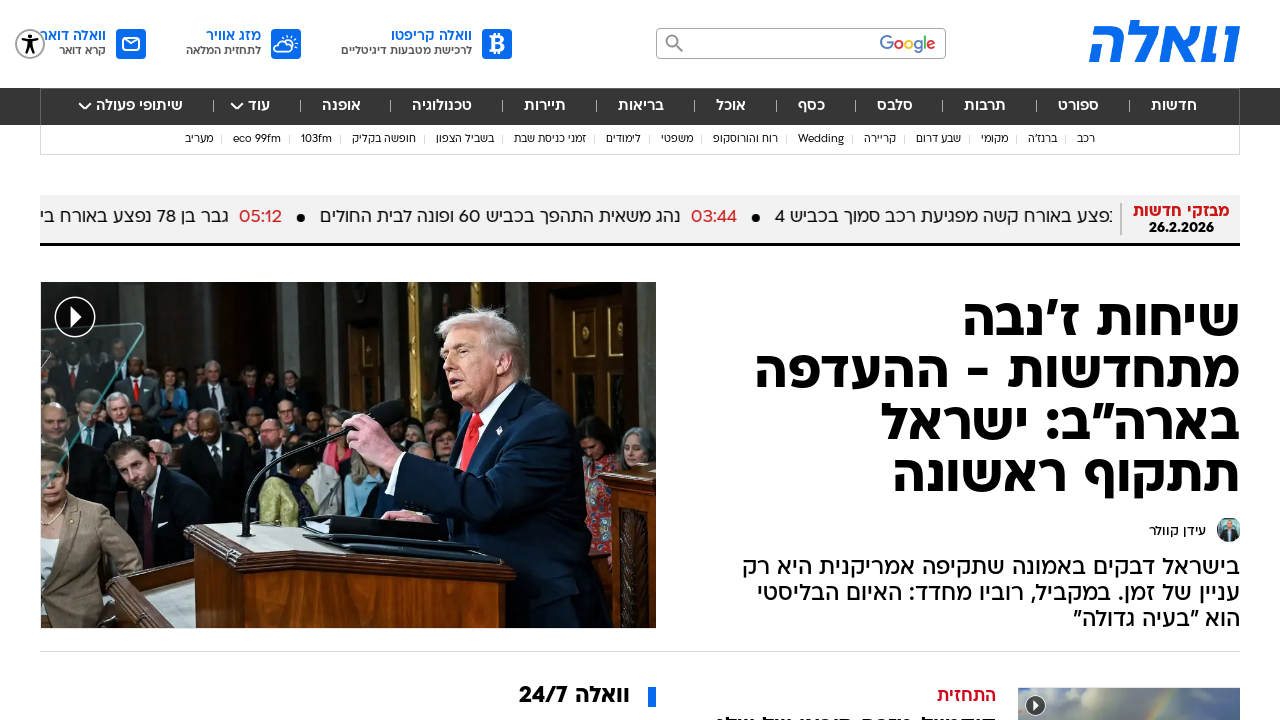

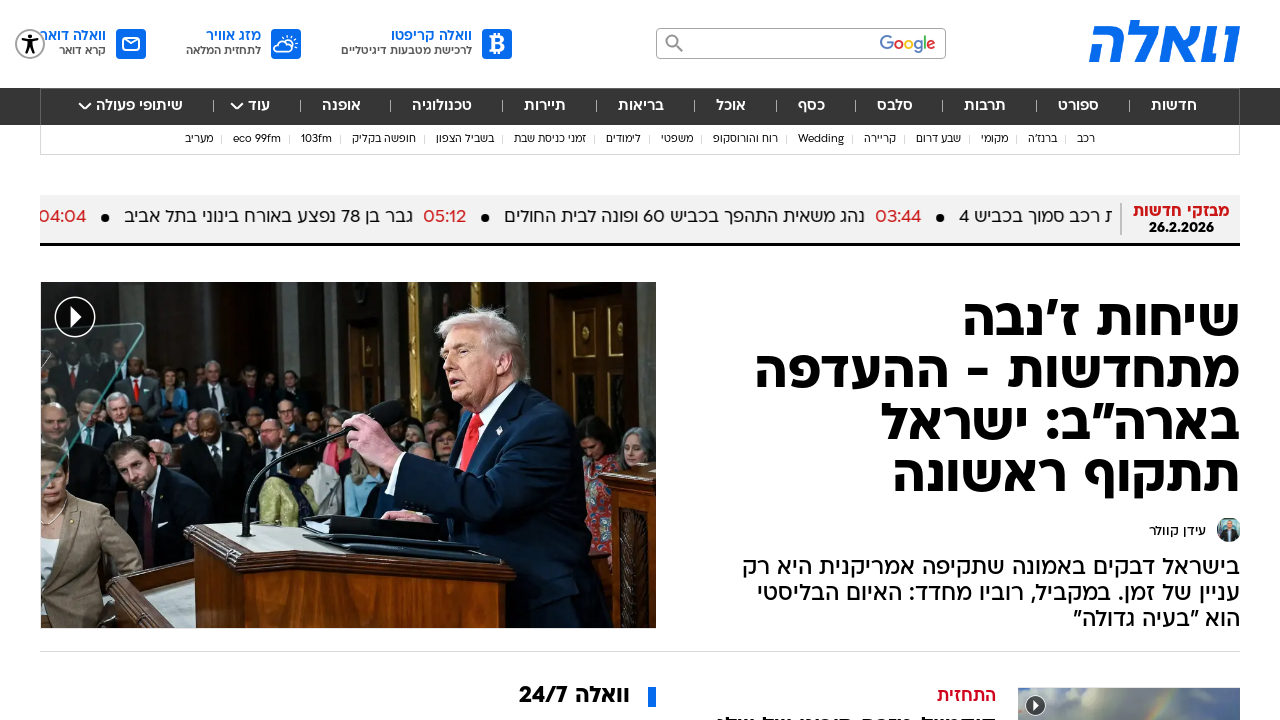